Tests registration form username field with mixed case and numbers, length less than 50.

Starting URL: https://buggy.justtestit.org/register

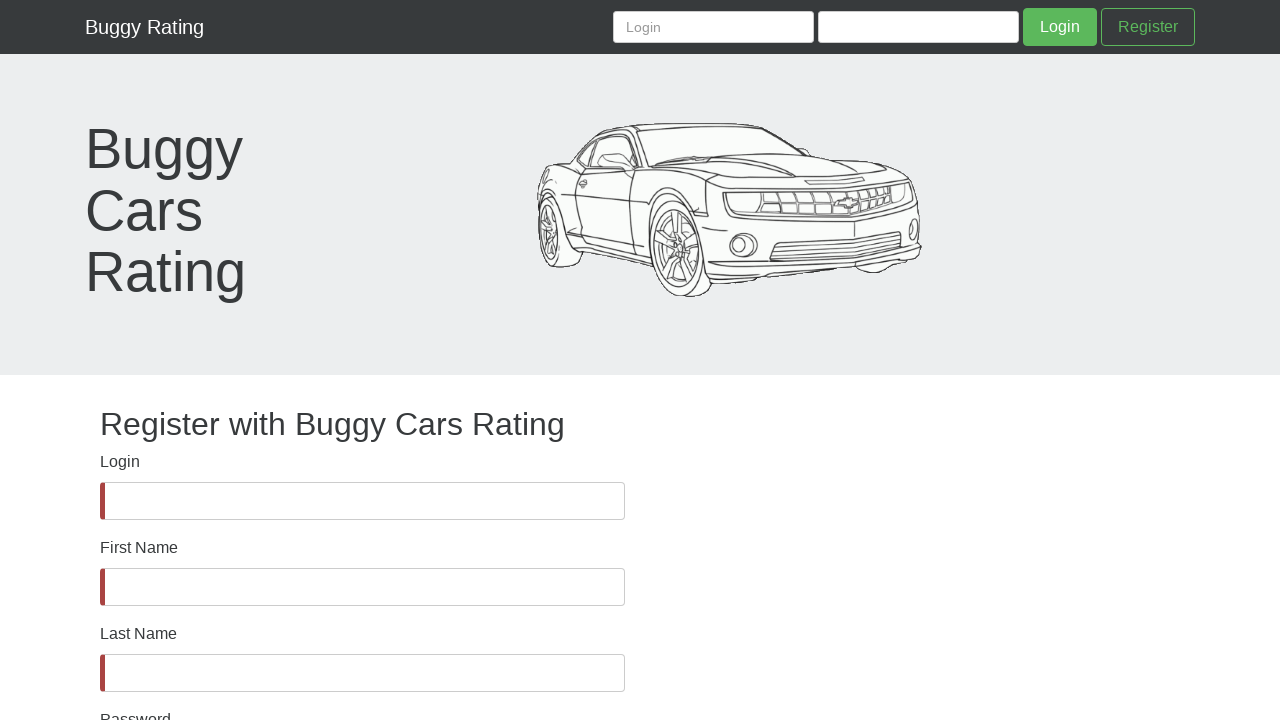

Username field became visible
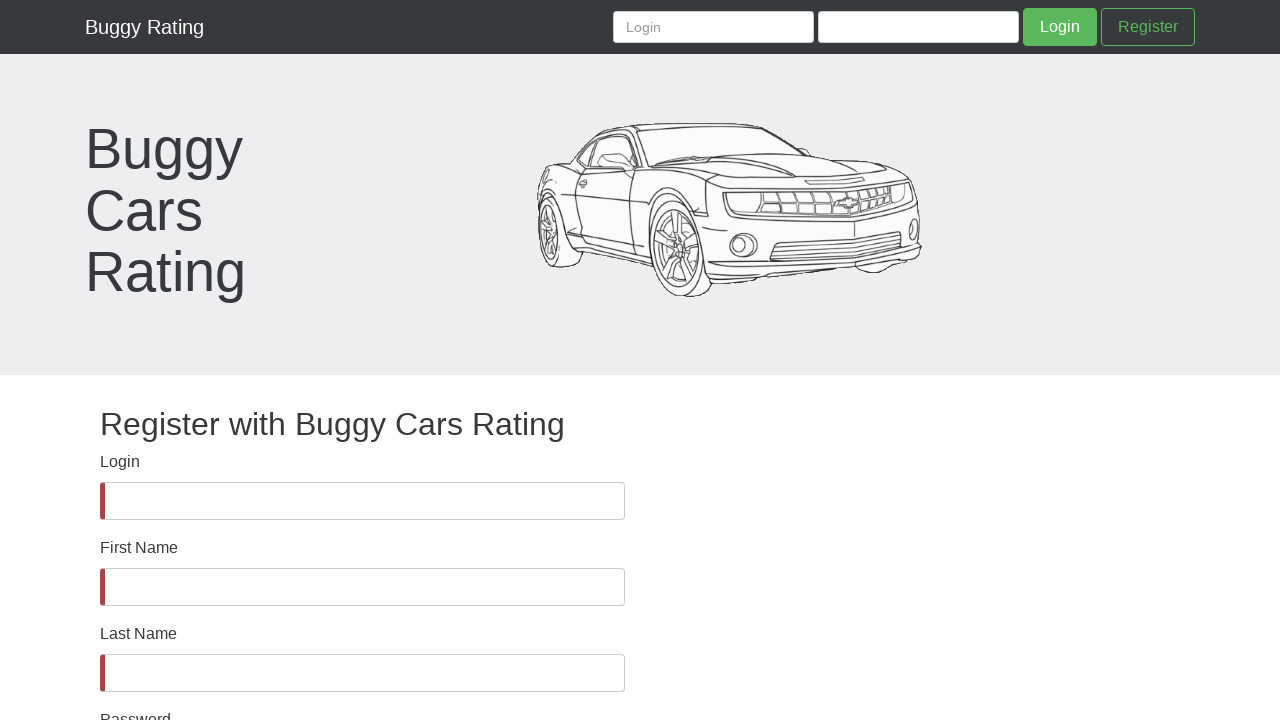

Filled username field with mixed case and numbers: 'jfiruihfurfhKJFNRIFRI8974934934890' on #username
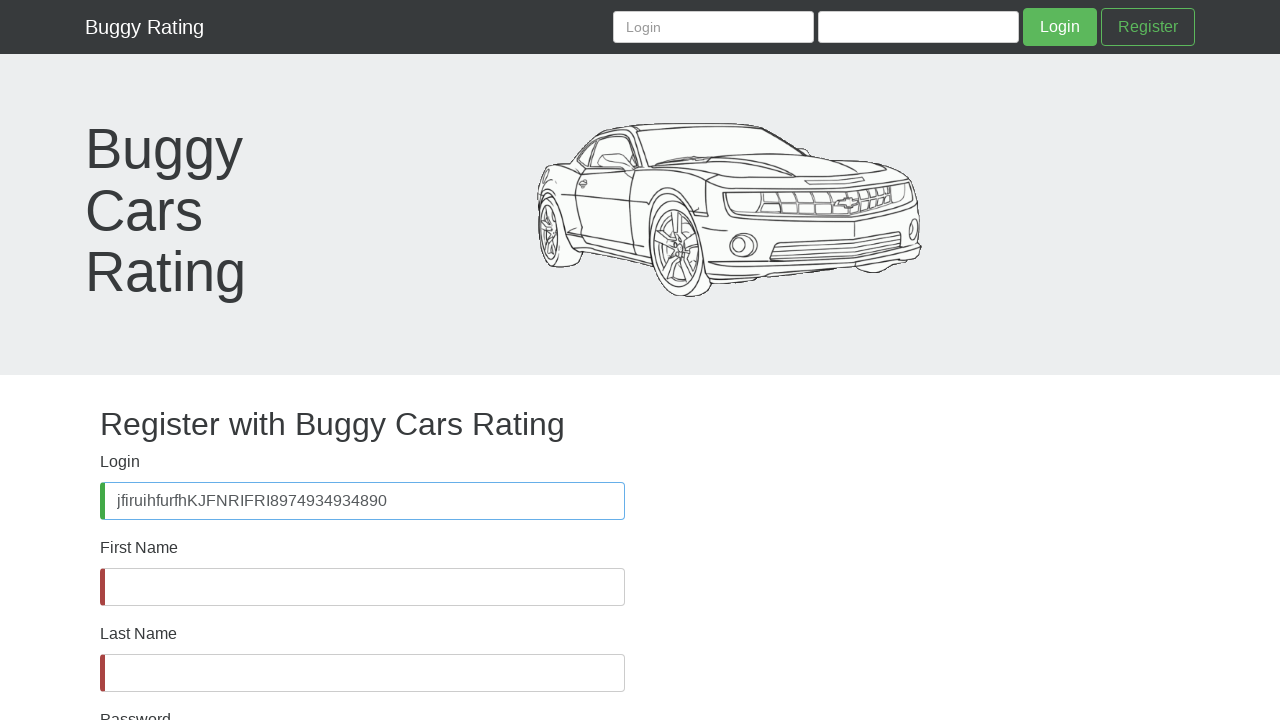

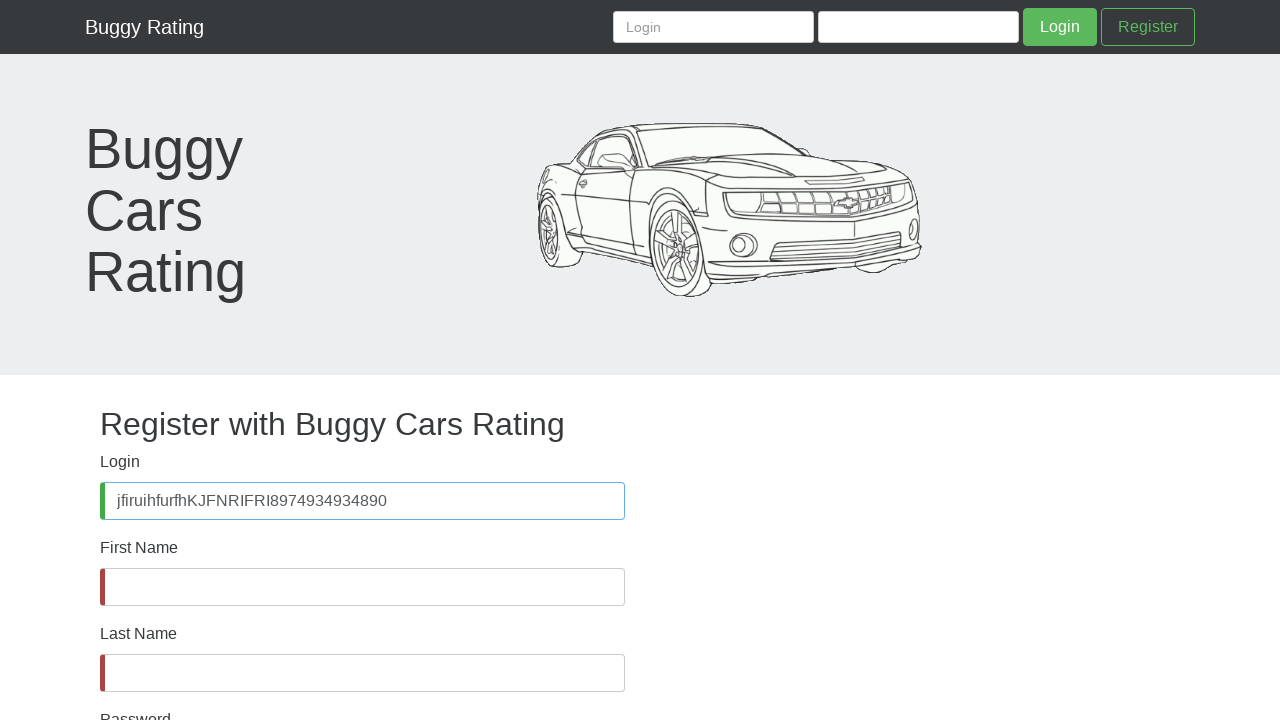